Demonstrates mouse release action by performing click-and-hold, moving to target, and then releasing the mouse button.

Starting URL: https://crossbrowsertesting.github.io/drag-and-drop

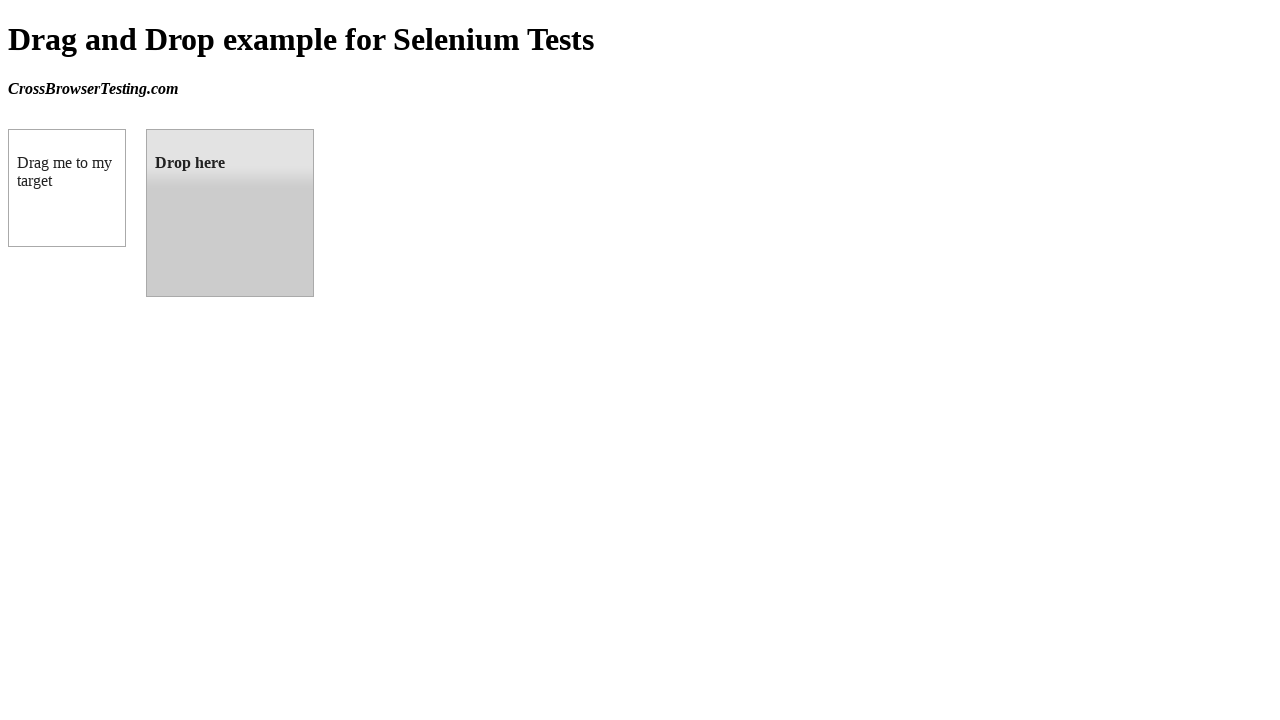

Waited for draggable element to be visible
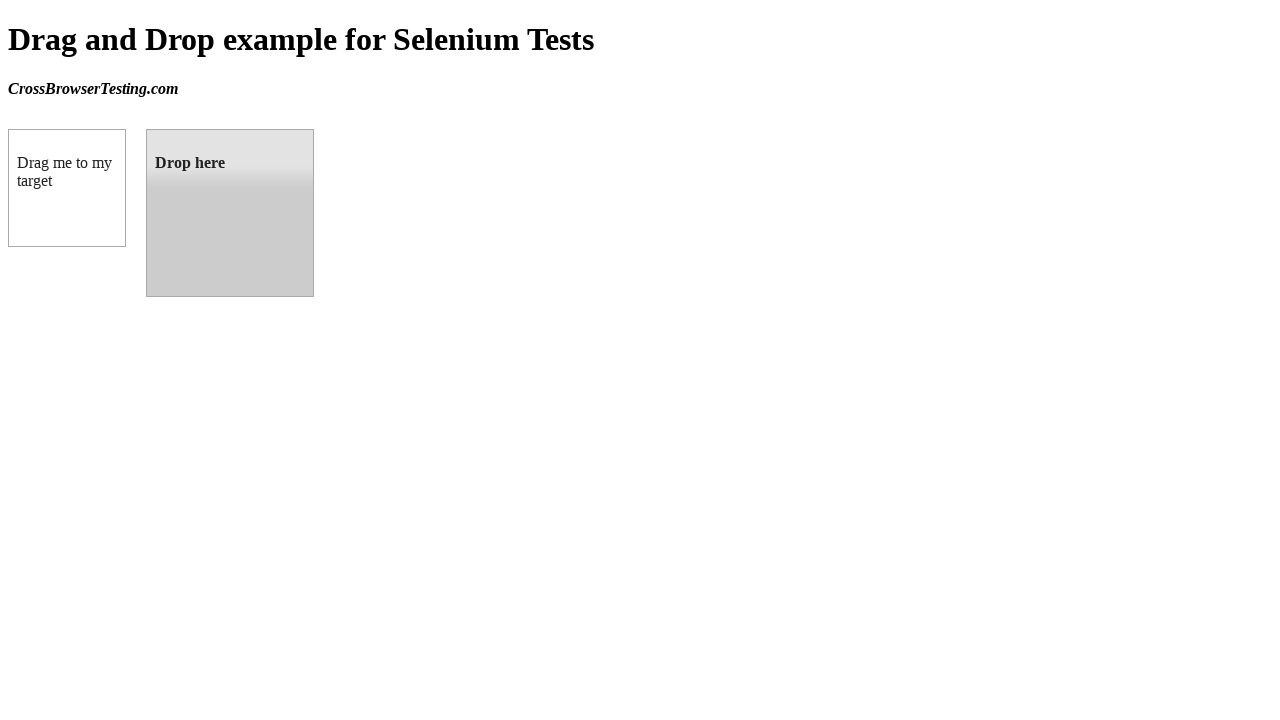

Waited for droppable element to be visible
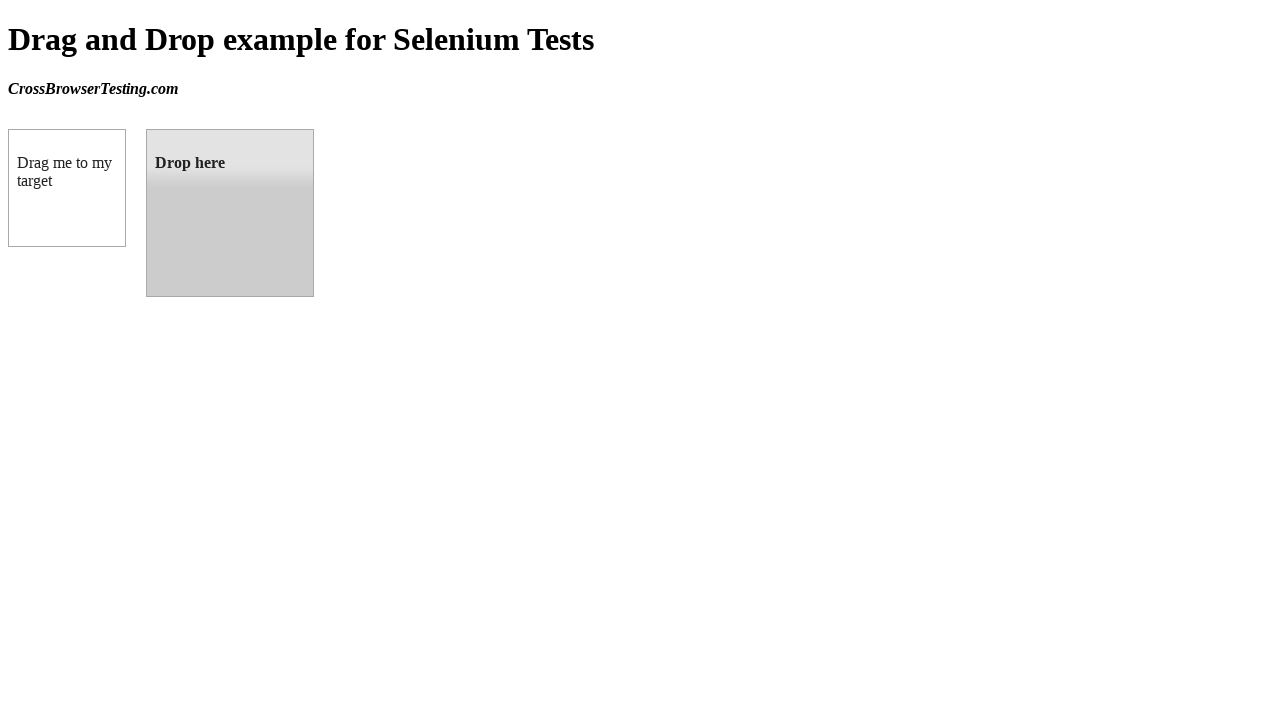

Located draggable element
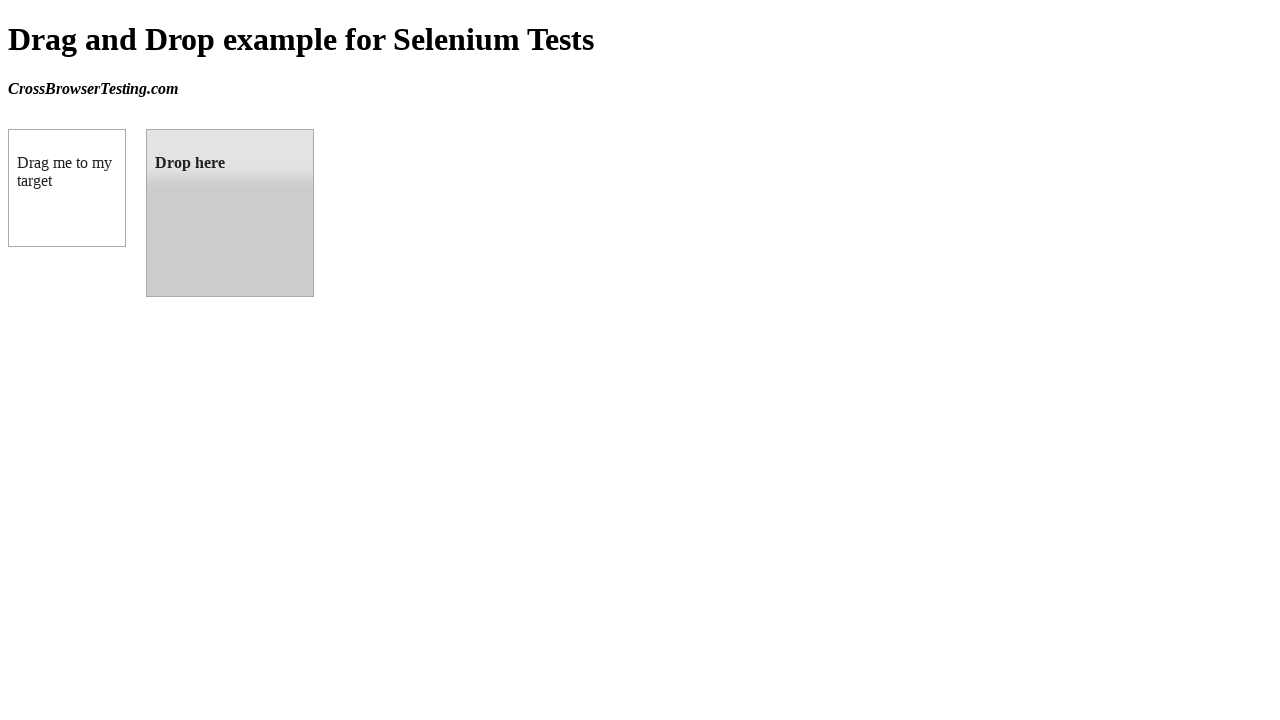

Located droppable element
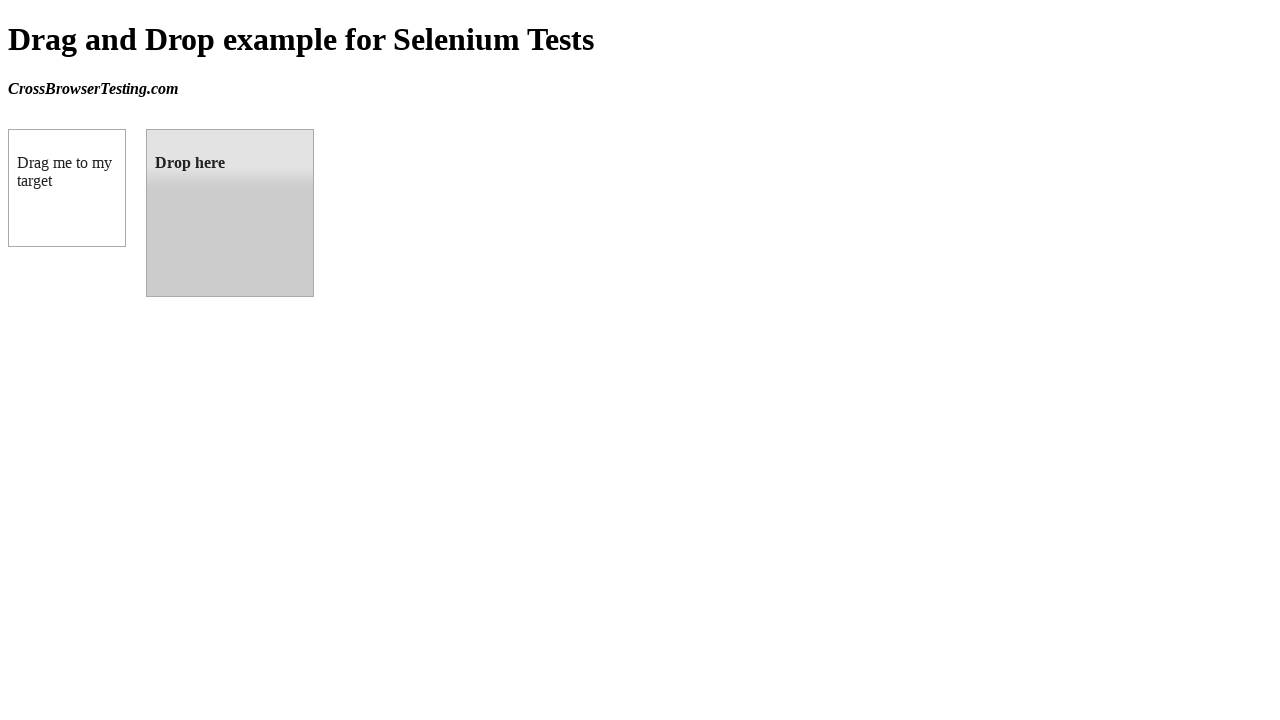

Retrieved bounding box of draggable element
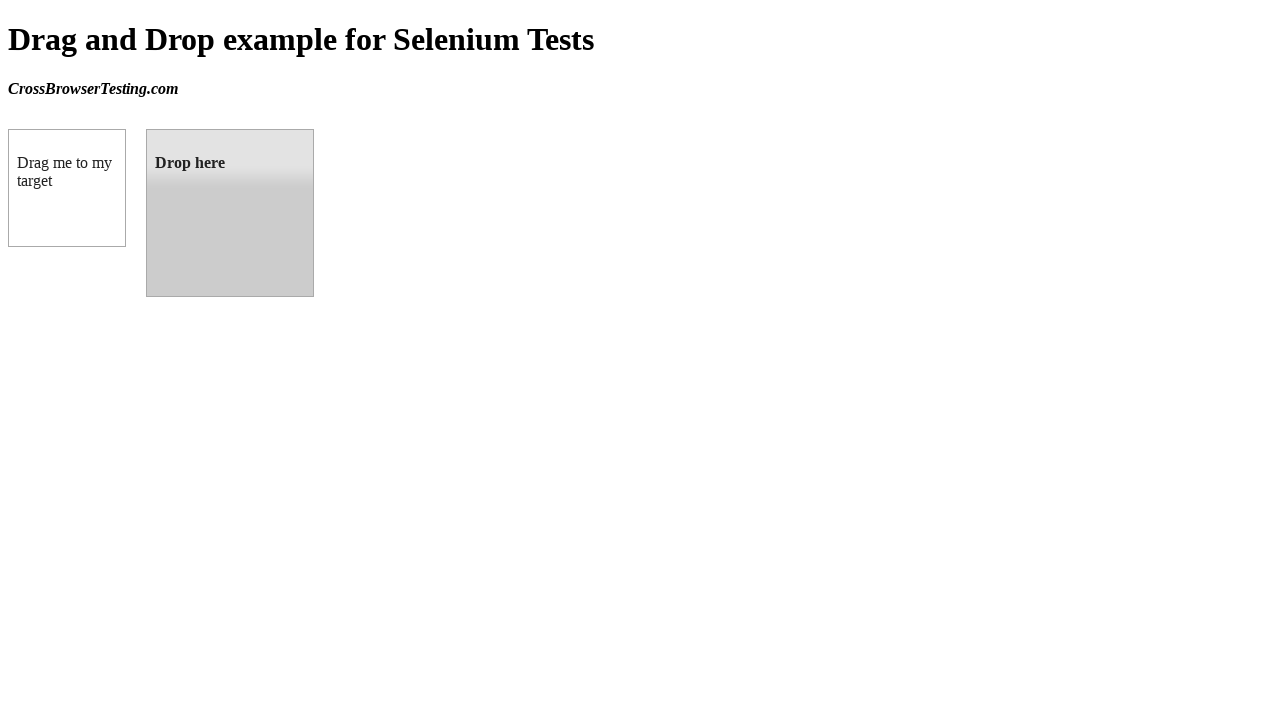

Retrieved bounding box of droppable element
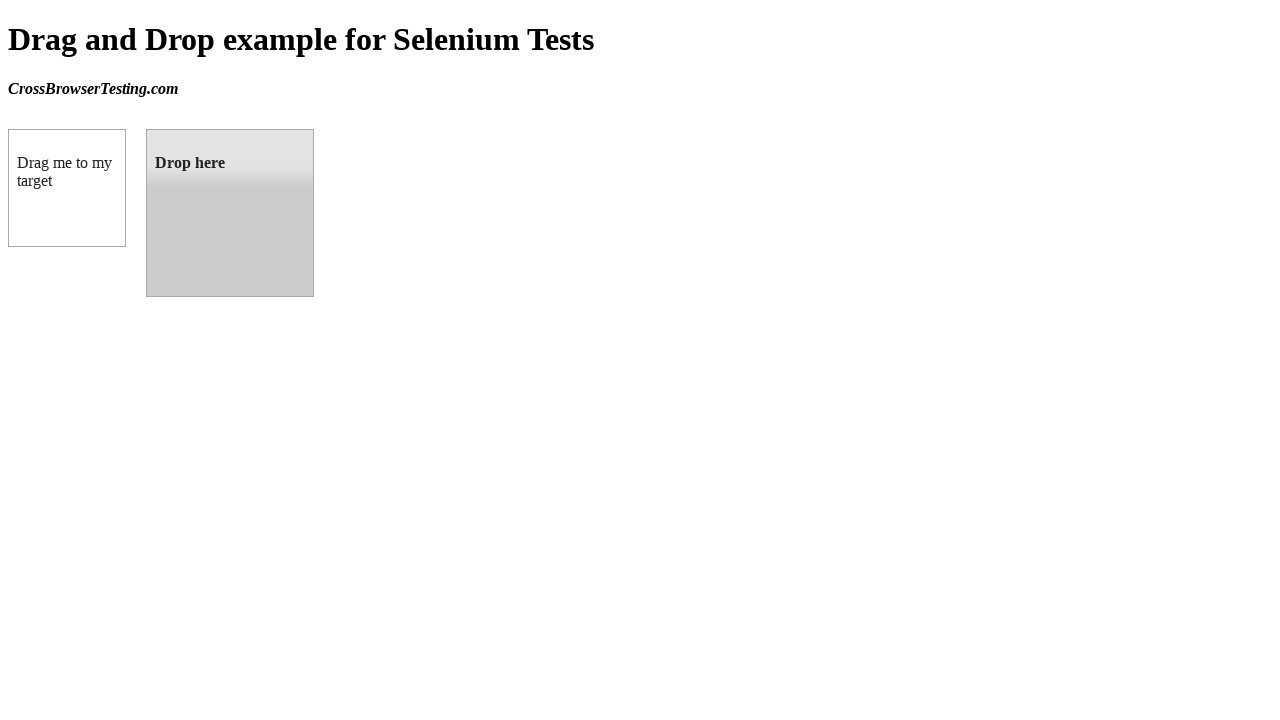

Moved mouse to center of draggable element at (67, 188)
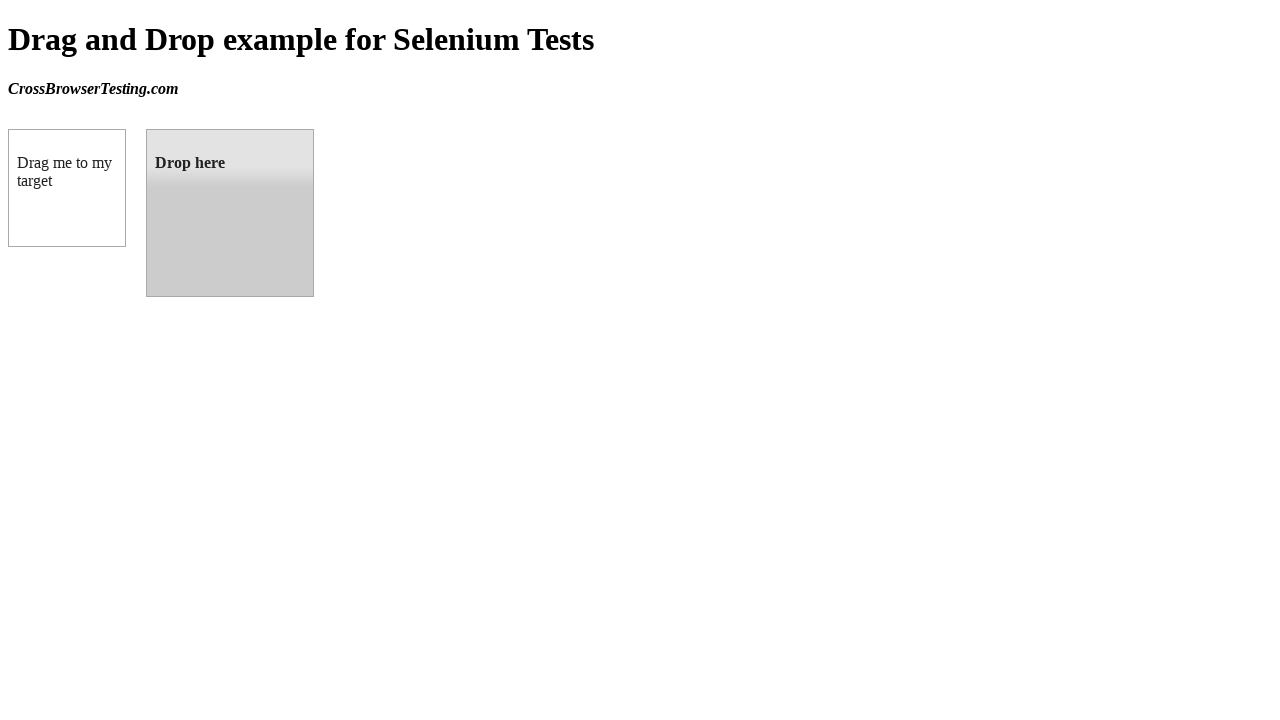

Pressed mouse button down on draggable element at (67, 188)
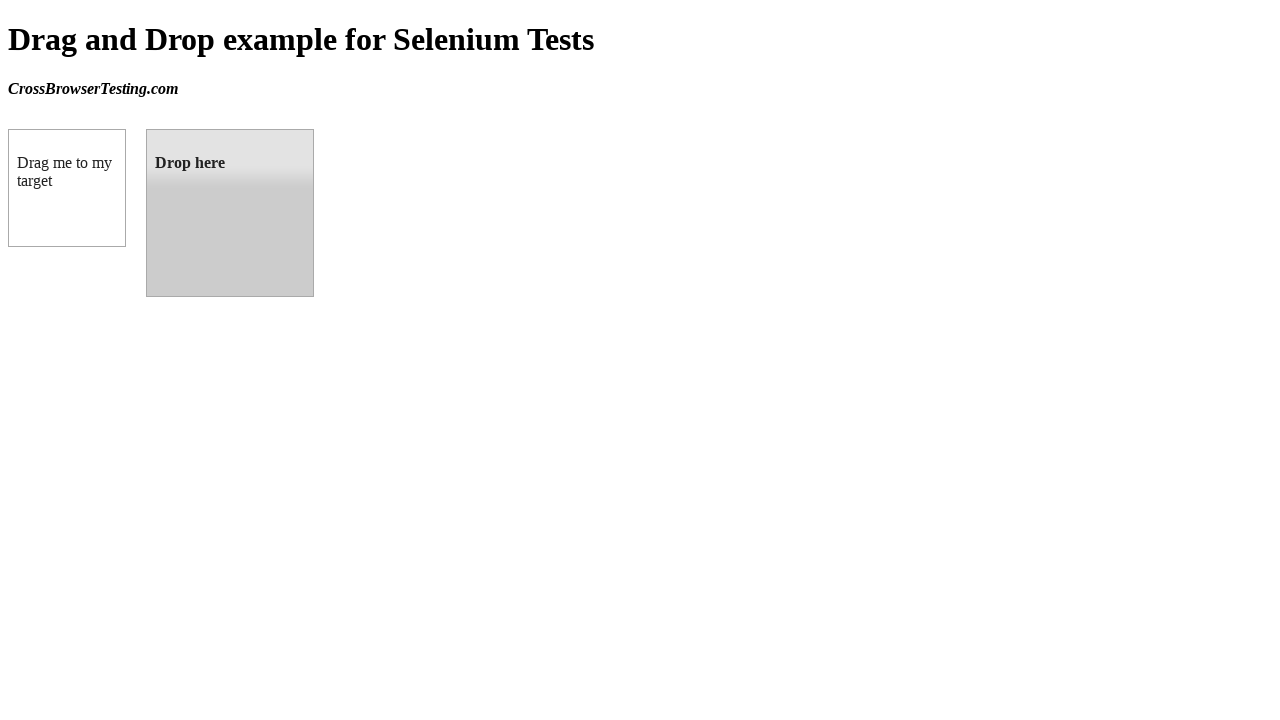

Moved mouse to center of droppable element while holding button down at (230, 213)
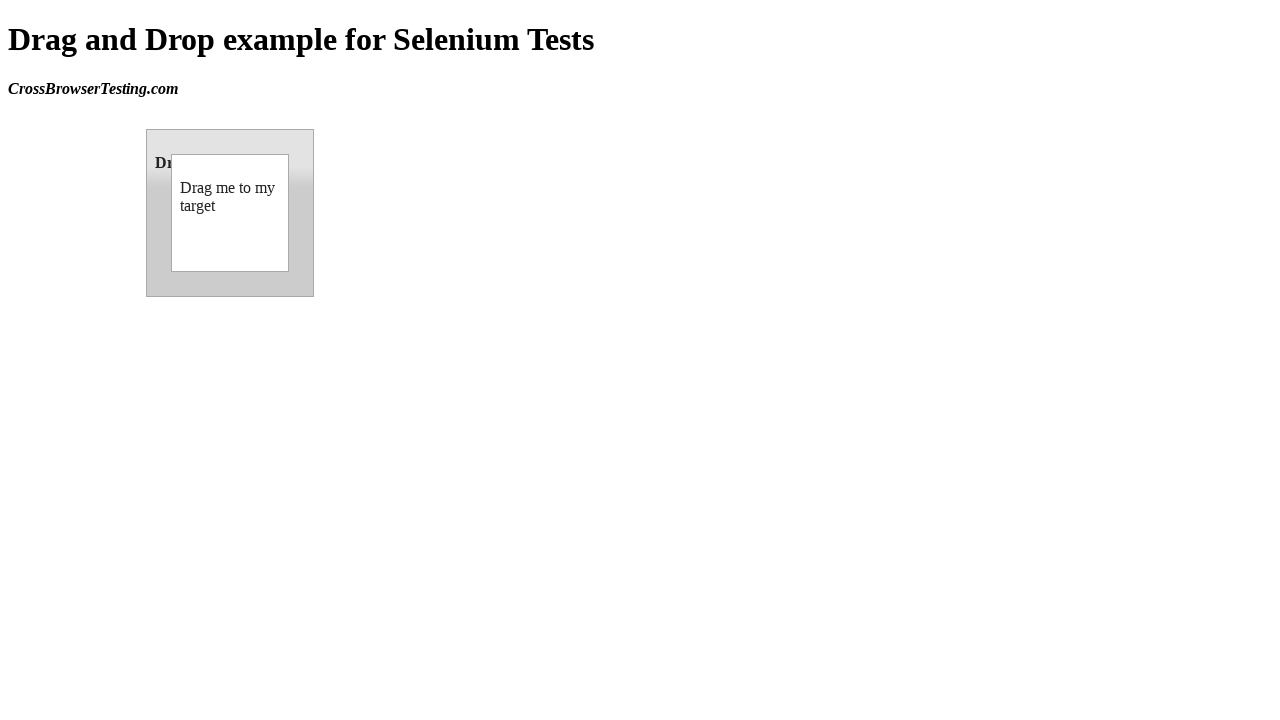

Released mouse button to complete drag-and-drop action at (230, 213)
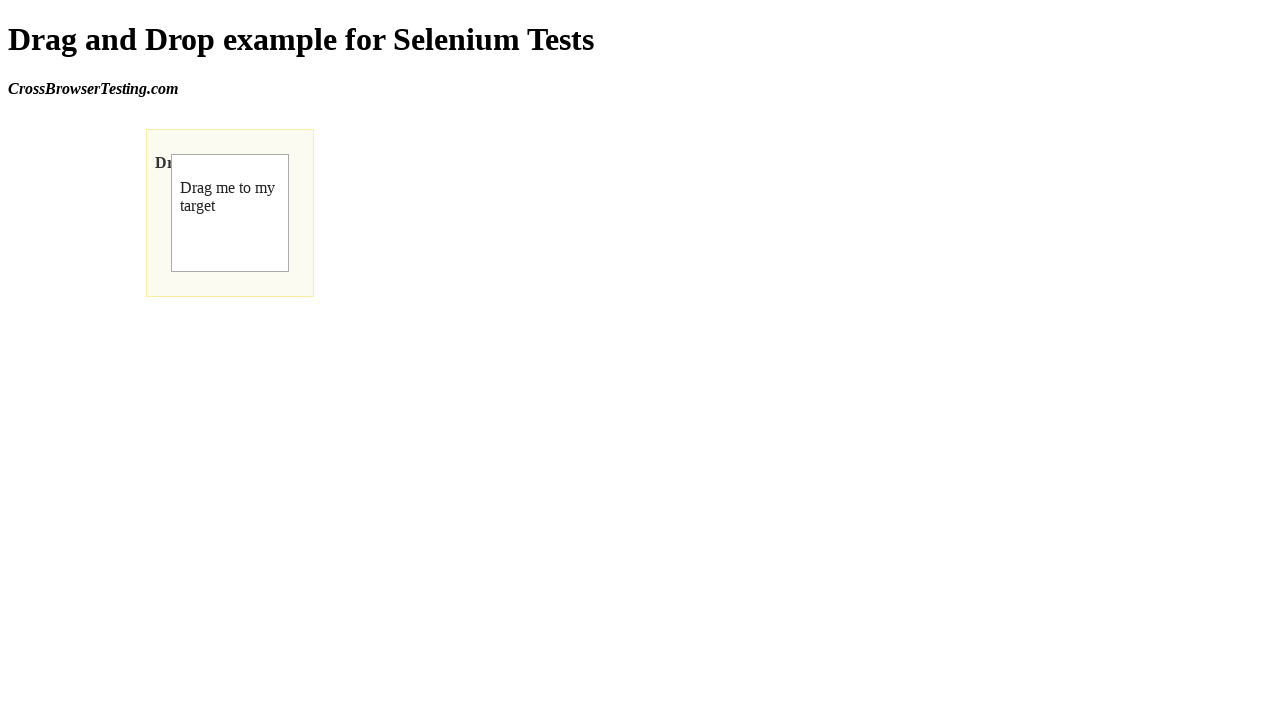

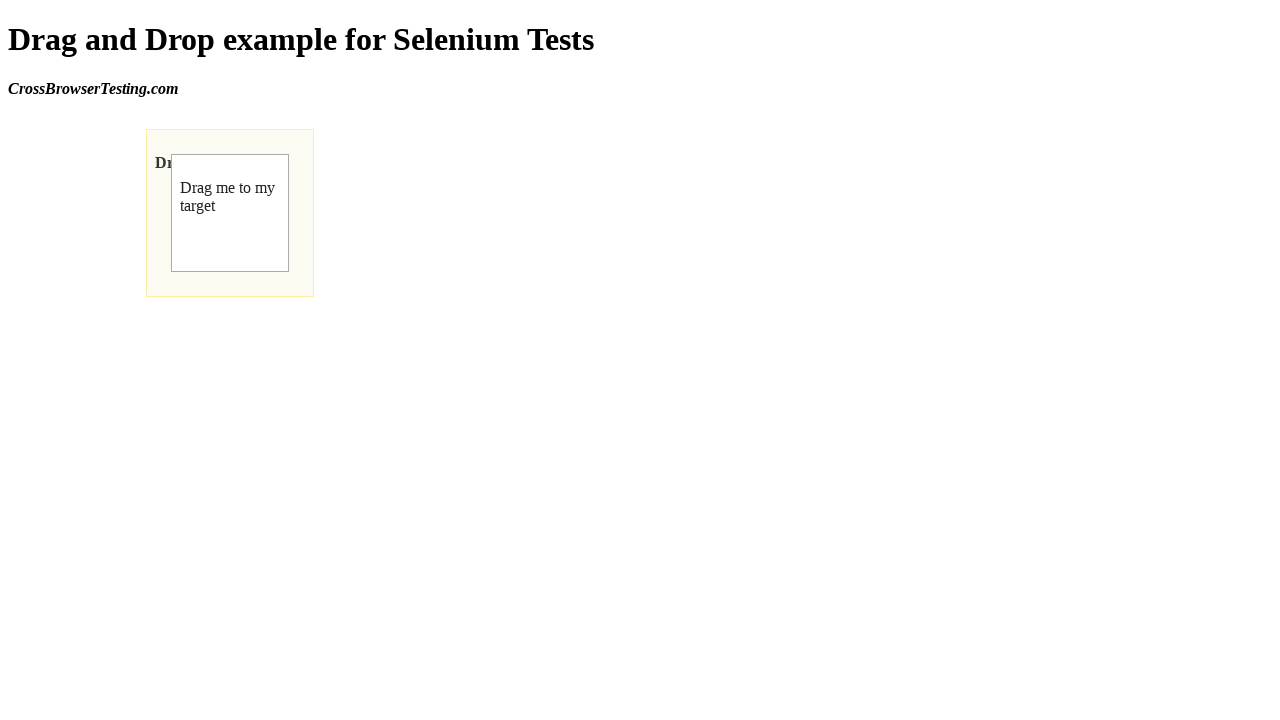